Tests registration form validation with invalid email format and verifies appropriate error messages are displayed

Starting URL: https://alada.vn/tai-khoan/dang-ky.html

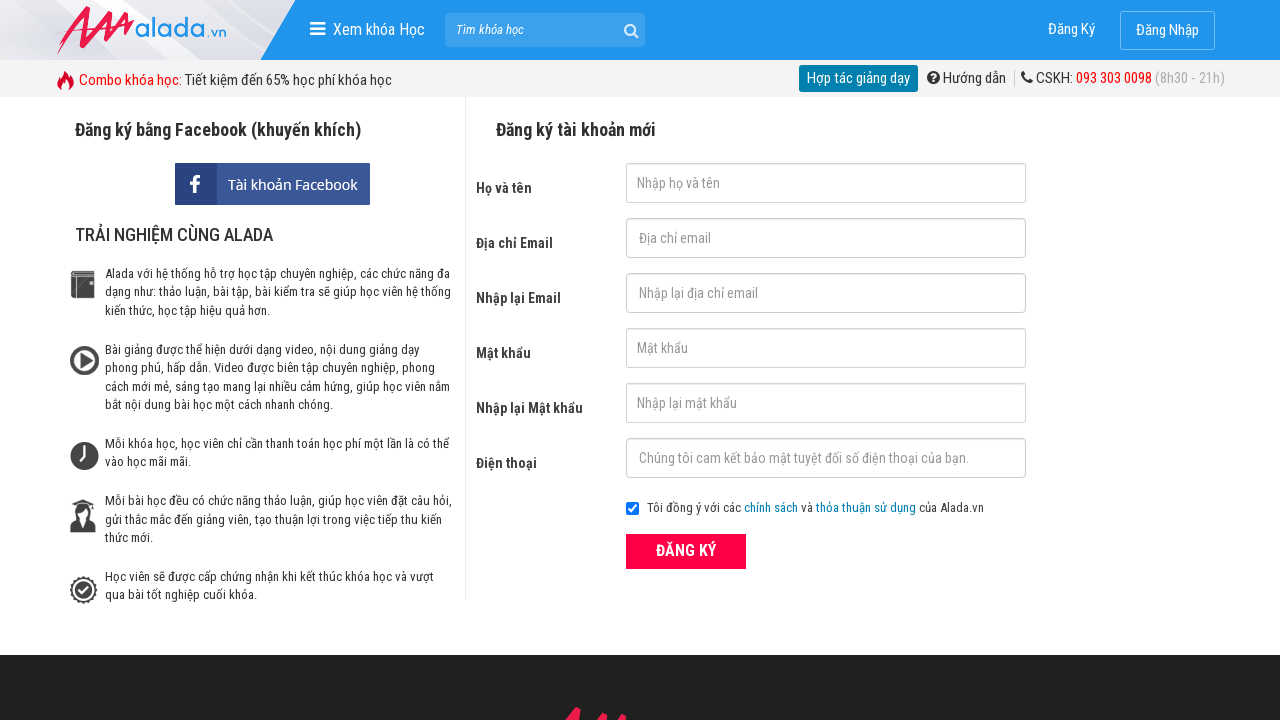

Filled first name field with 'John Kennedy' on #txtFirstname
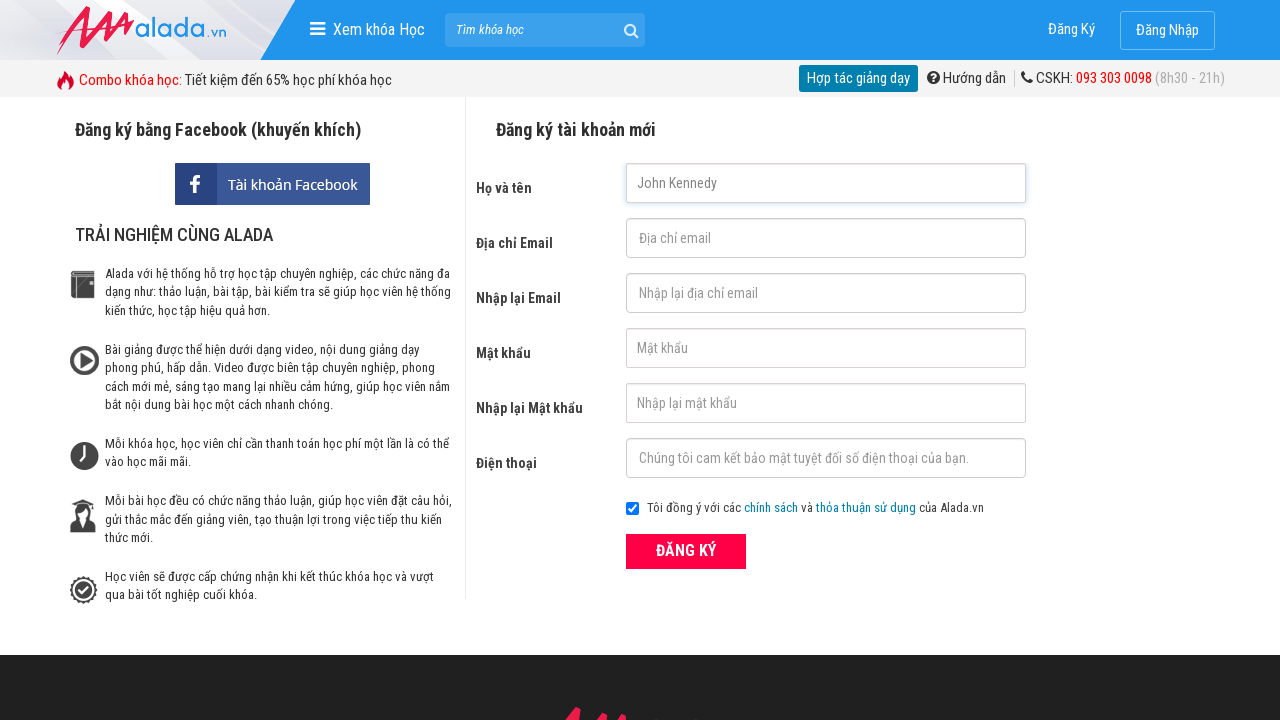

Filled email field with invalid email format '123@456@789' on #txtEmail
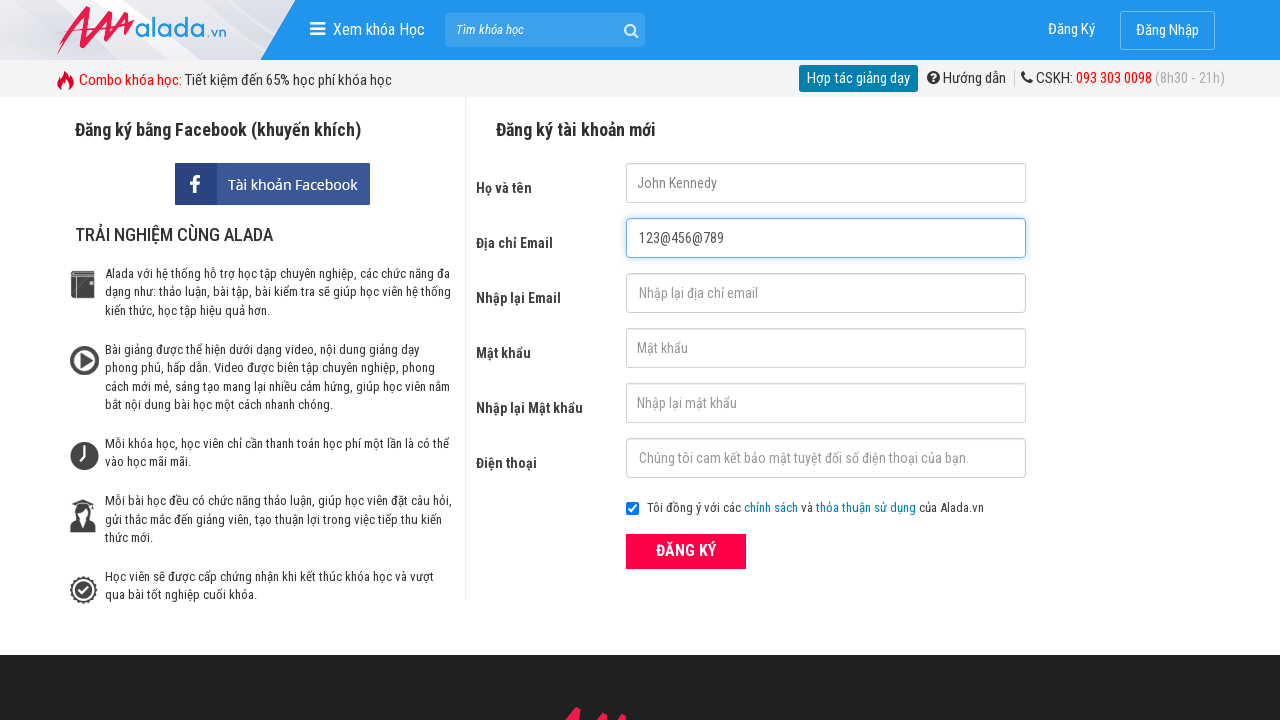

Filled confirm email field with invalid email format '123@456@789' on #txtCEmail
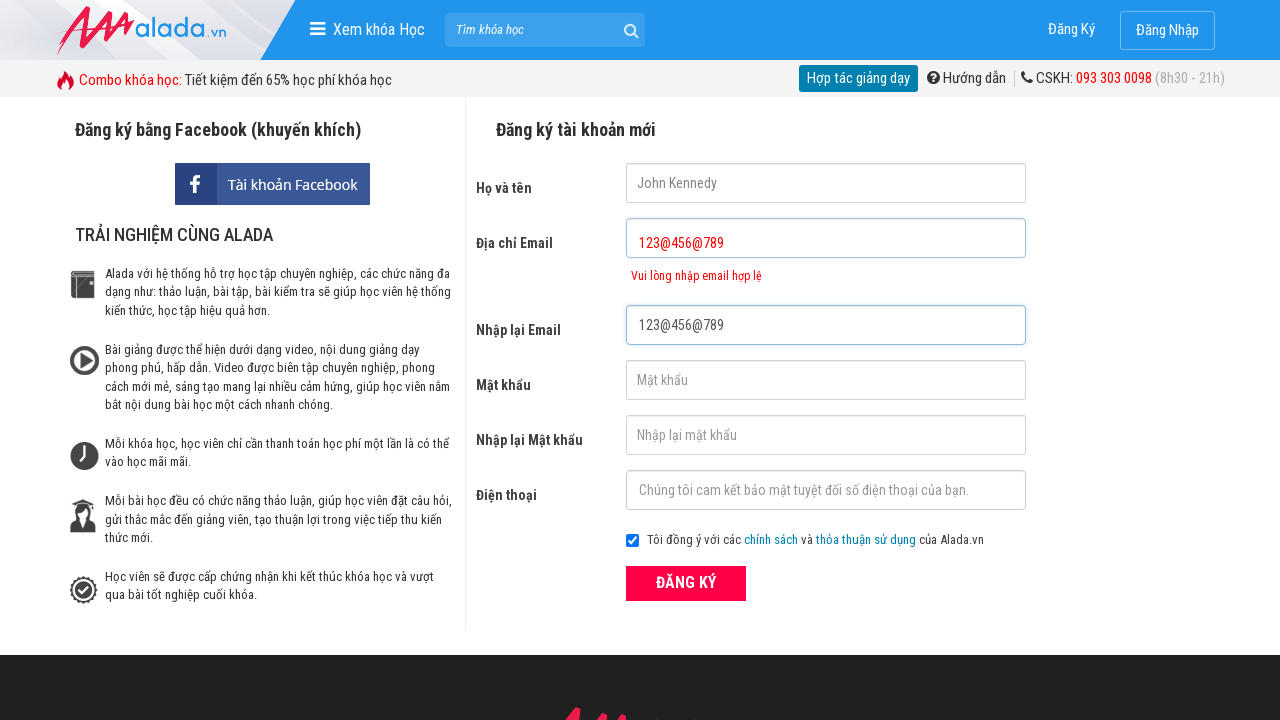

Filled password field with '123456' on #txtPassword
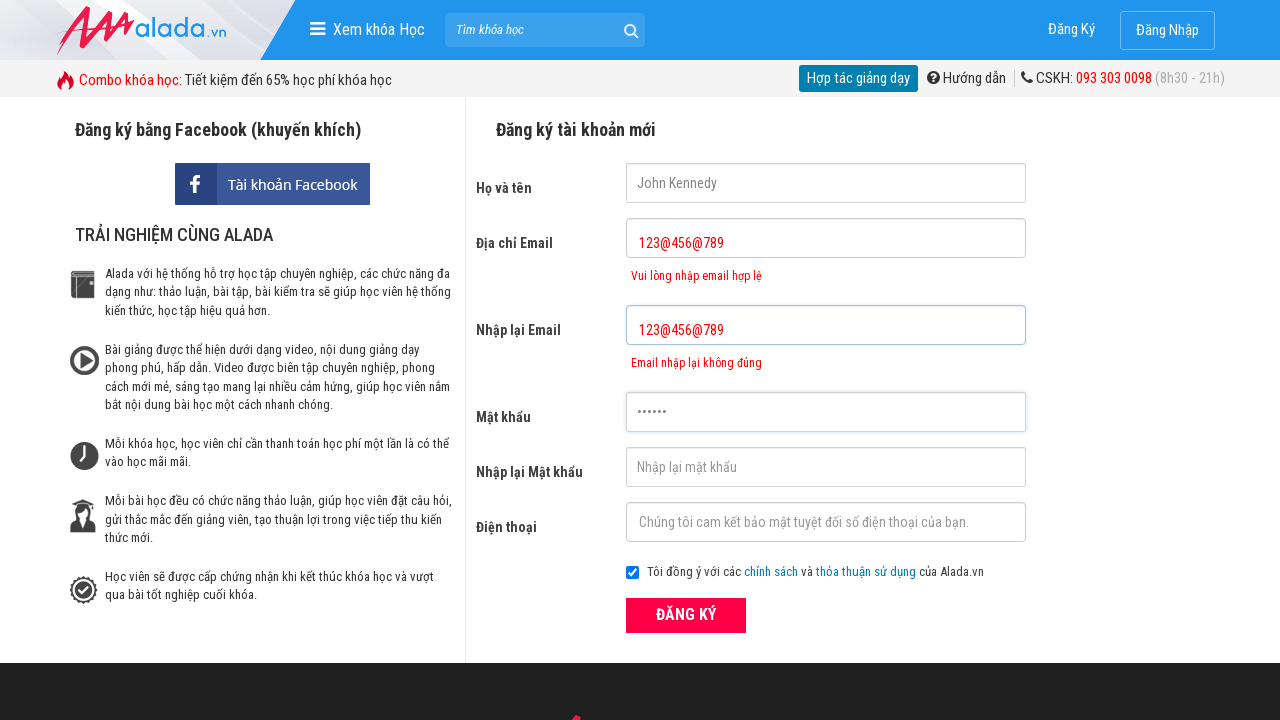

Filled confirm password field with '123456' on #txtCPassword
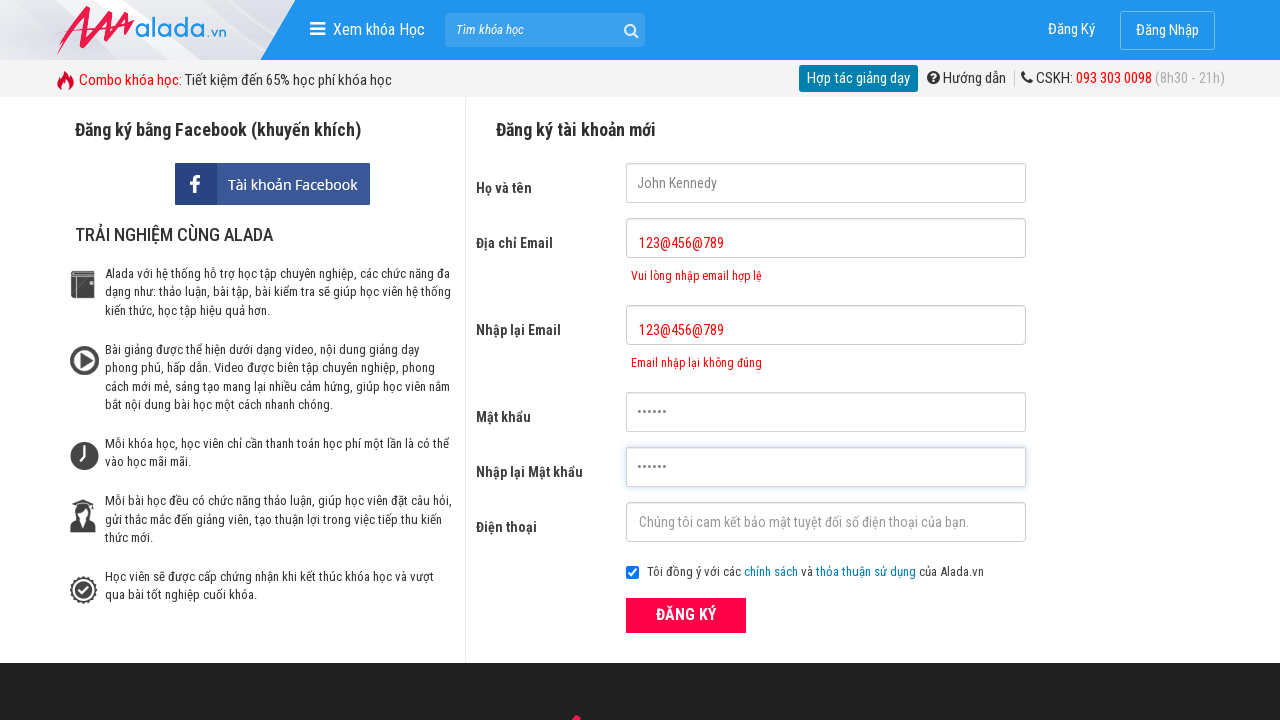

Filled phone field with '0901333333' on #txtPhone
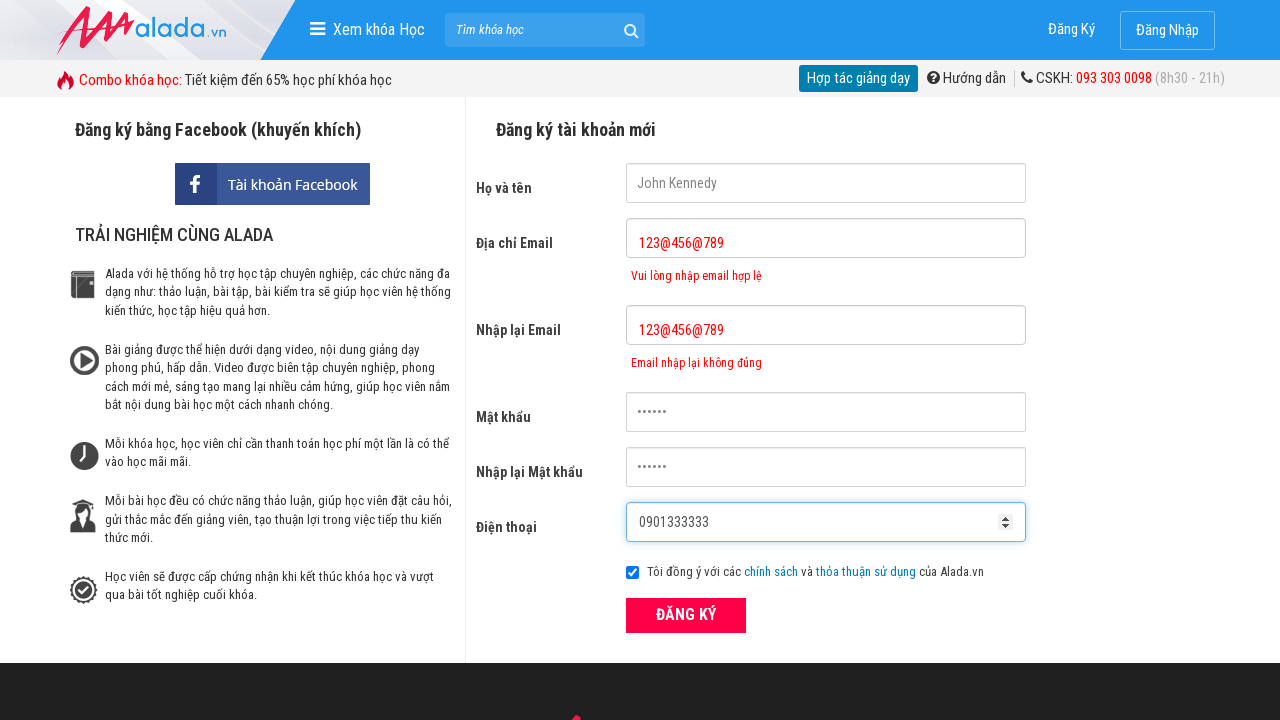

Clicked ĐĂNG KÝ (Register) button to submit form at (686, 615) on xpath=//button[text()='ĐĂNG KÝ' and @type='submit']
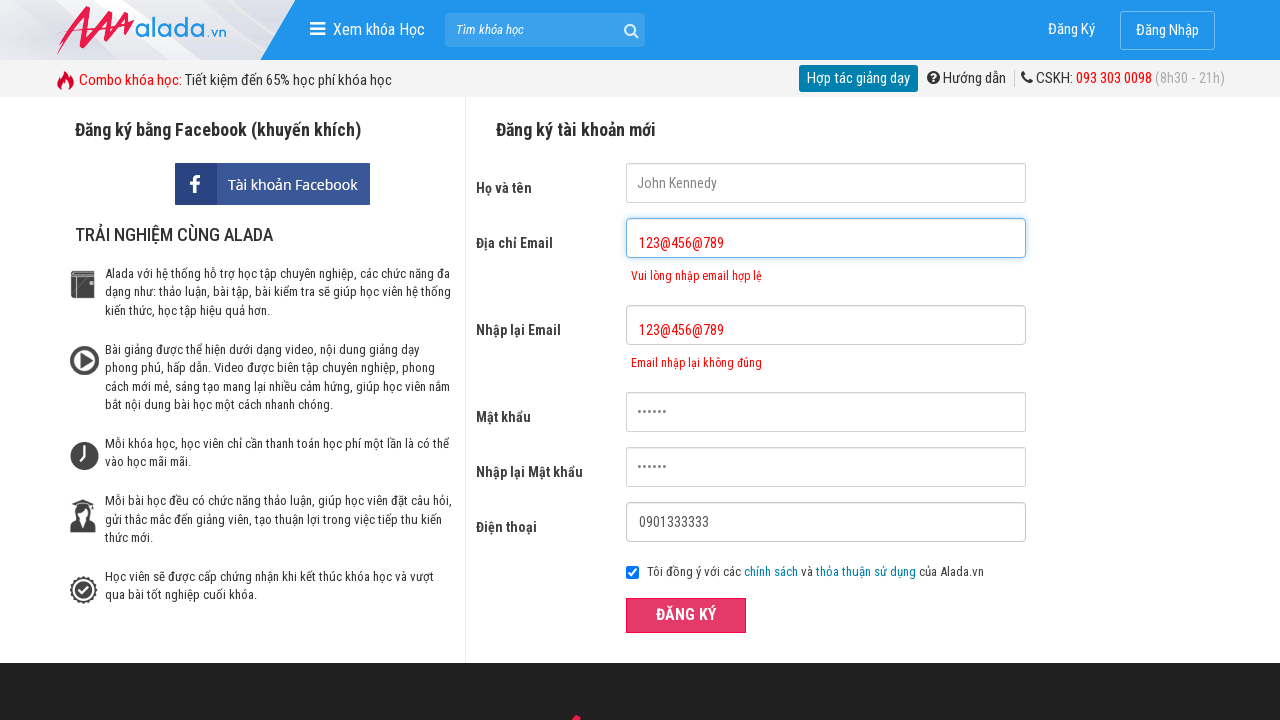

Email error message appeared on screen
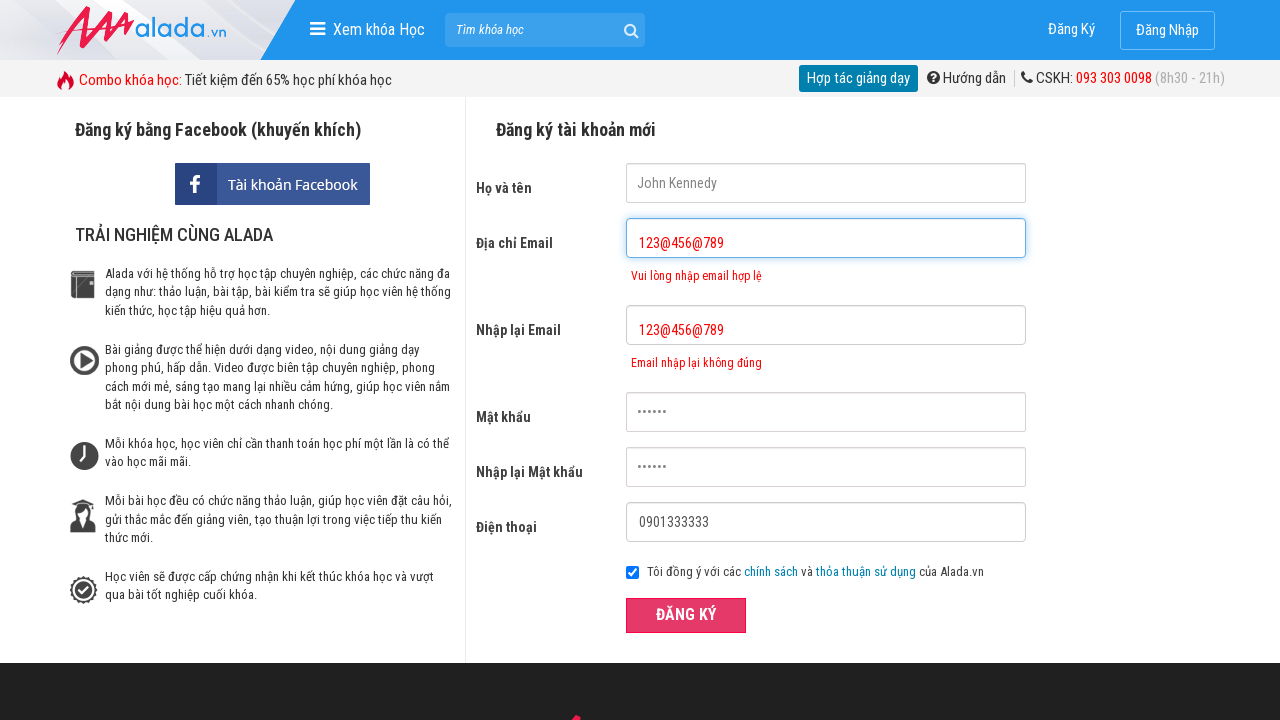

Confirm email error message appeared on screen
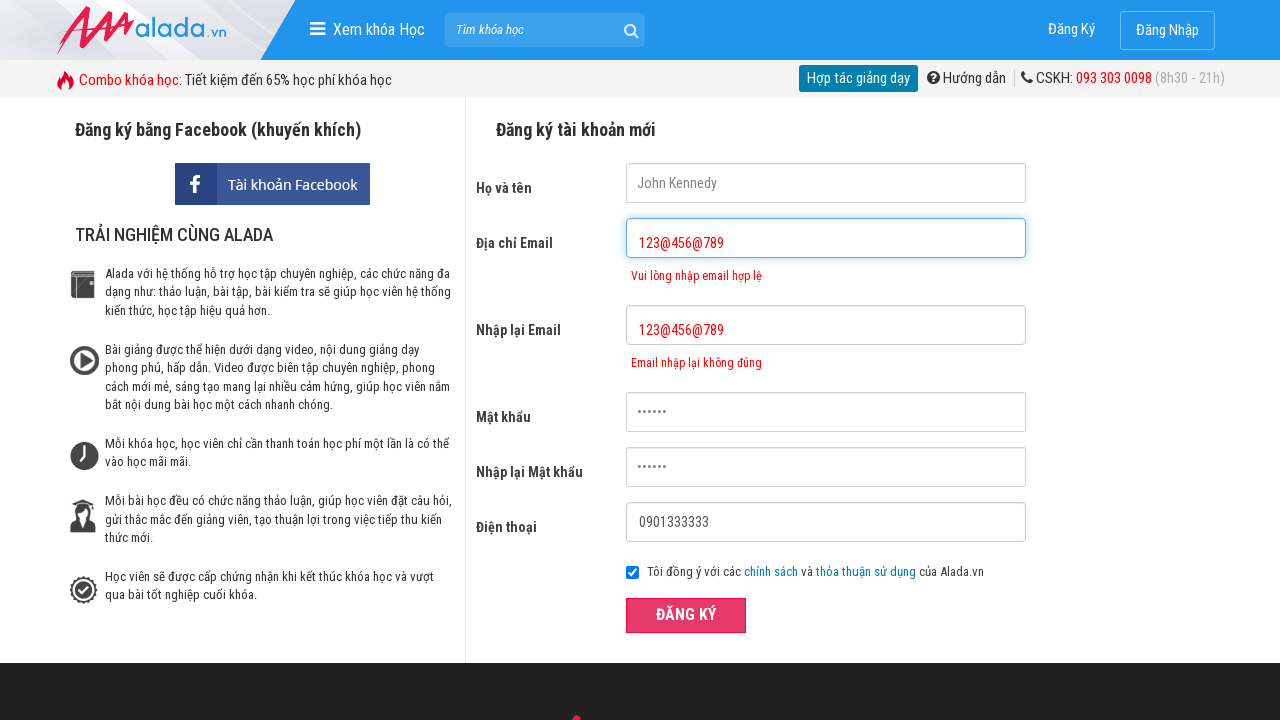

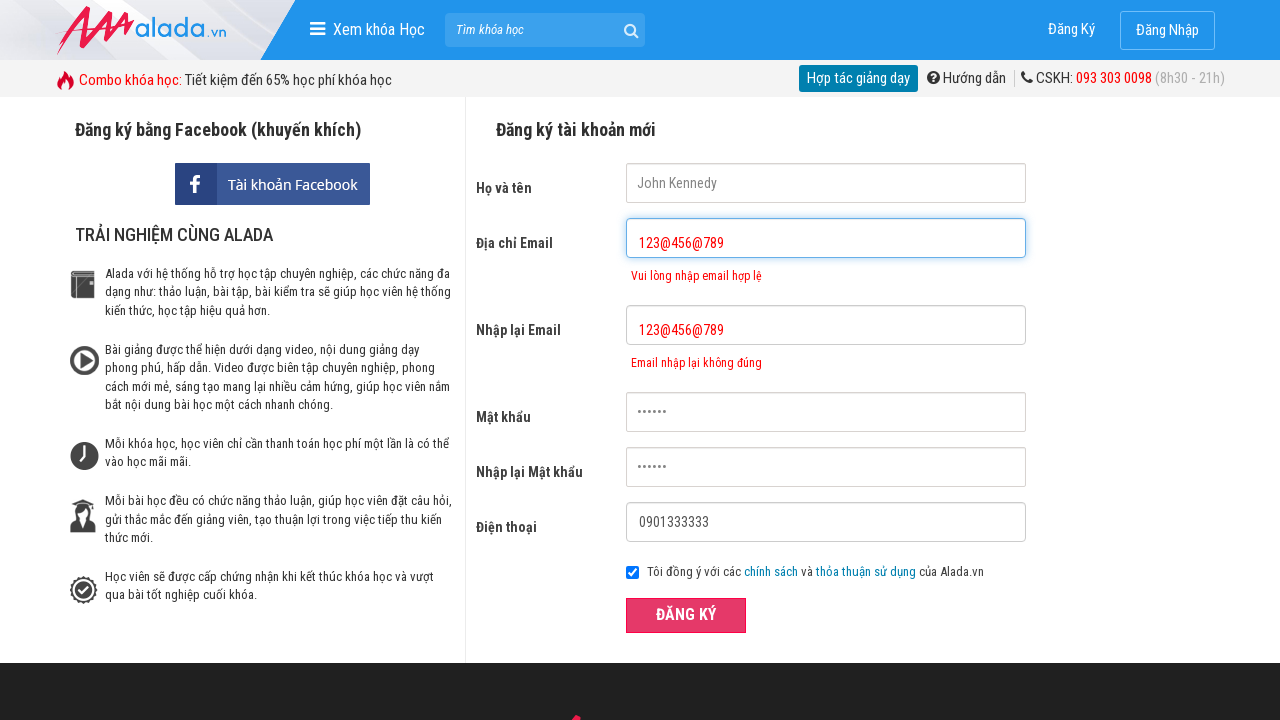